Tests YopMail's inbox interface by entering a temporary email address in the inbox field, clicking the Home link, and then clicking back on the inbox field. The test runs this flow twice with different email addresses.

Starting URL: https://yopmail.com/en/

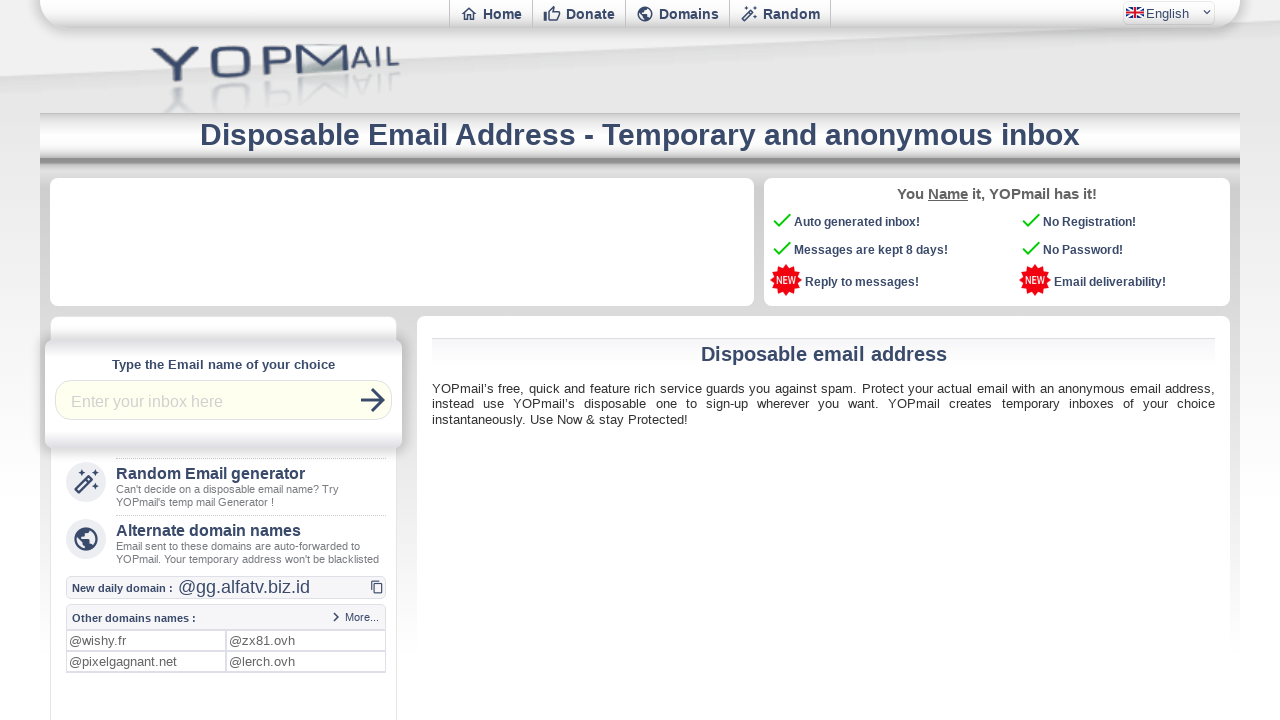

Clicked inbox input field (iteration 1) at (213, 400) on [placeholder="Enter your inbox here"]
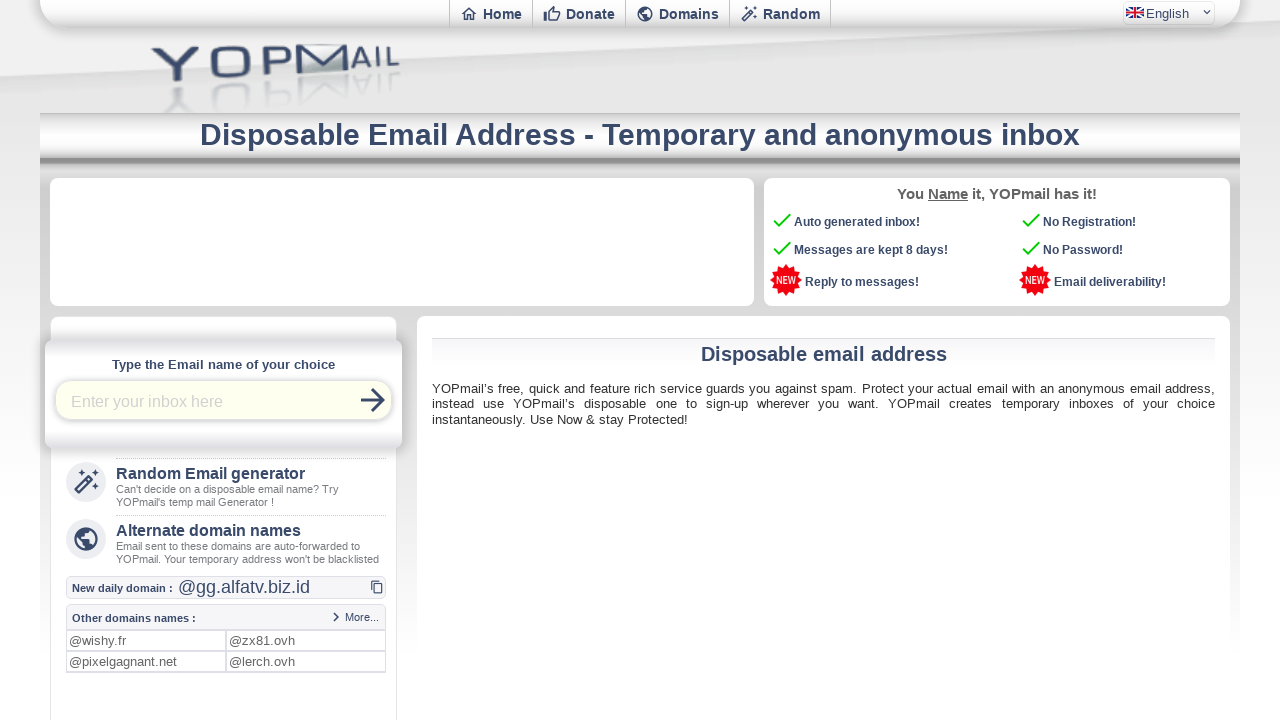

Filled inbox field with email address 'hp_emp_anud_0110' on [placeholder="Enter your inbox here"]
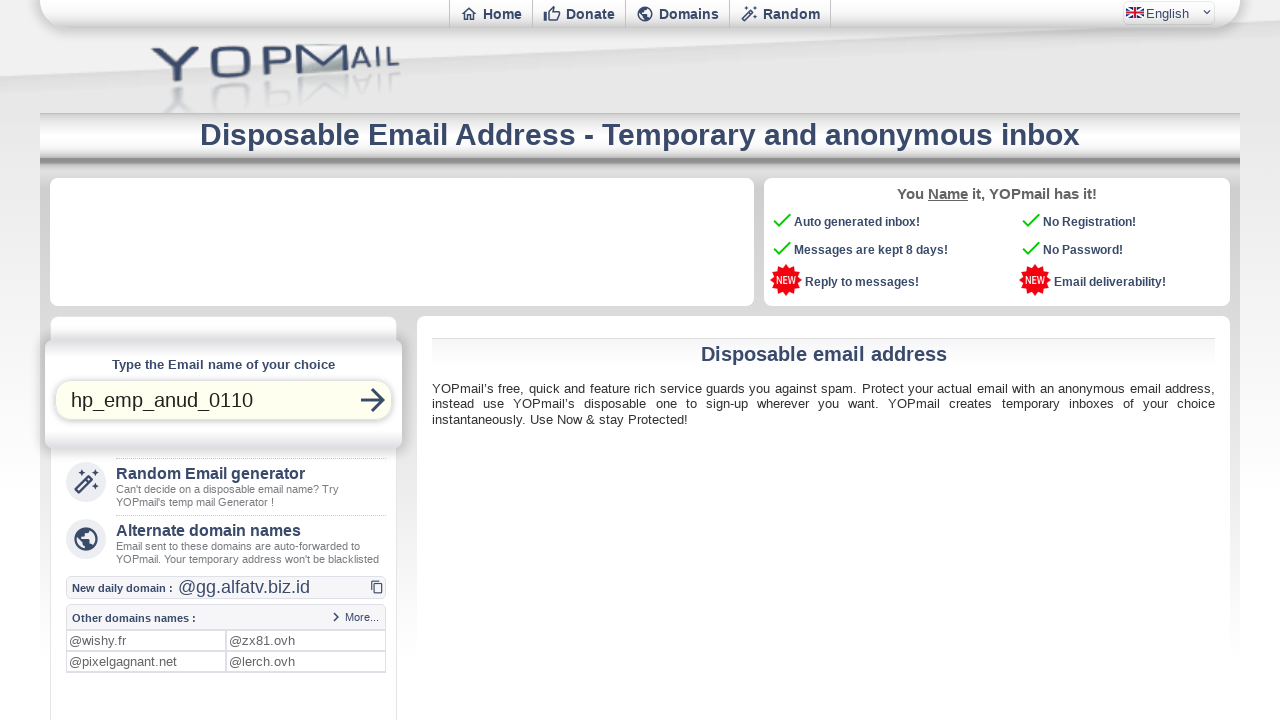

Clicked Home link at (491, 14) on text=Home
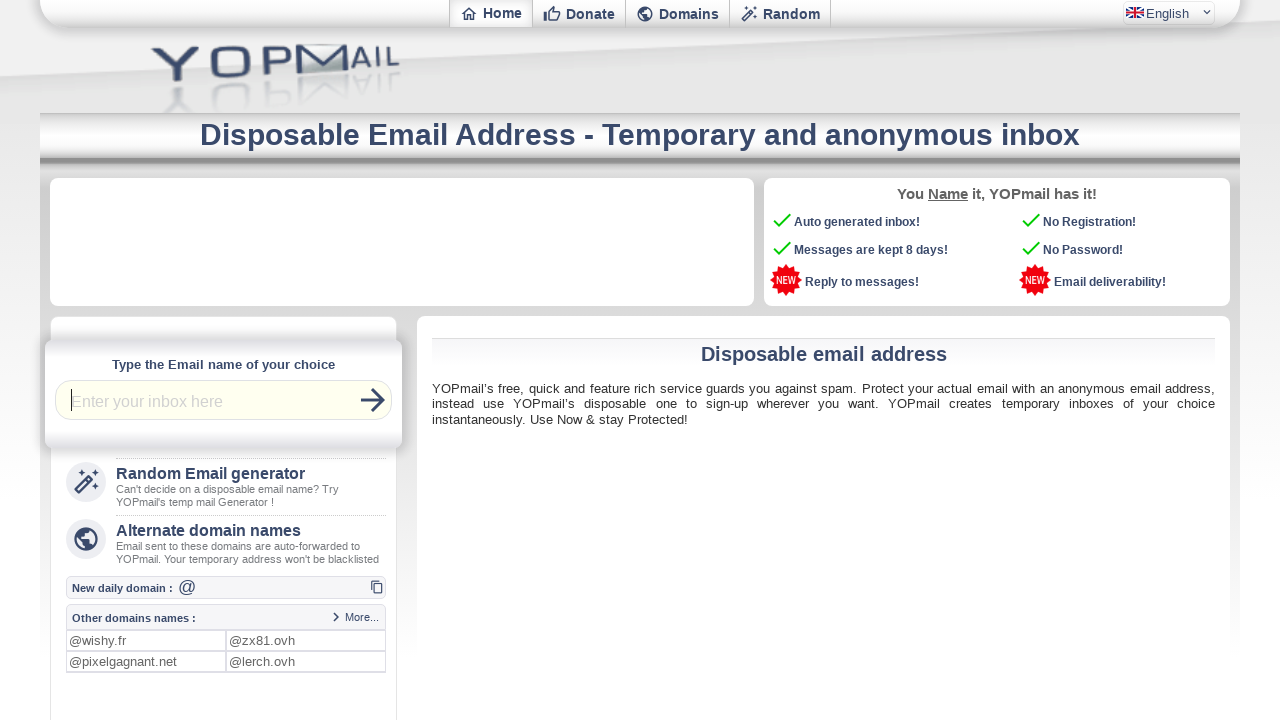

Clicked inbox input field again at (213, 400) on [placeholder="Enter your inbox here"]
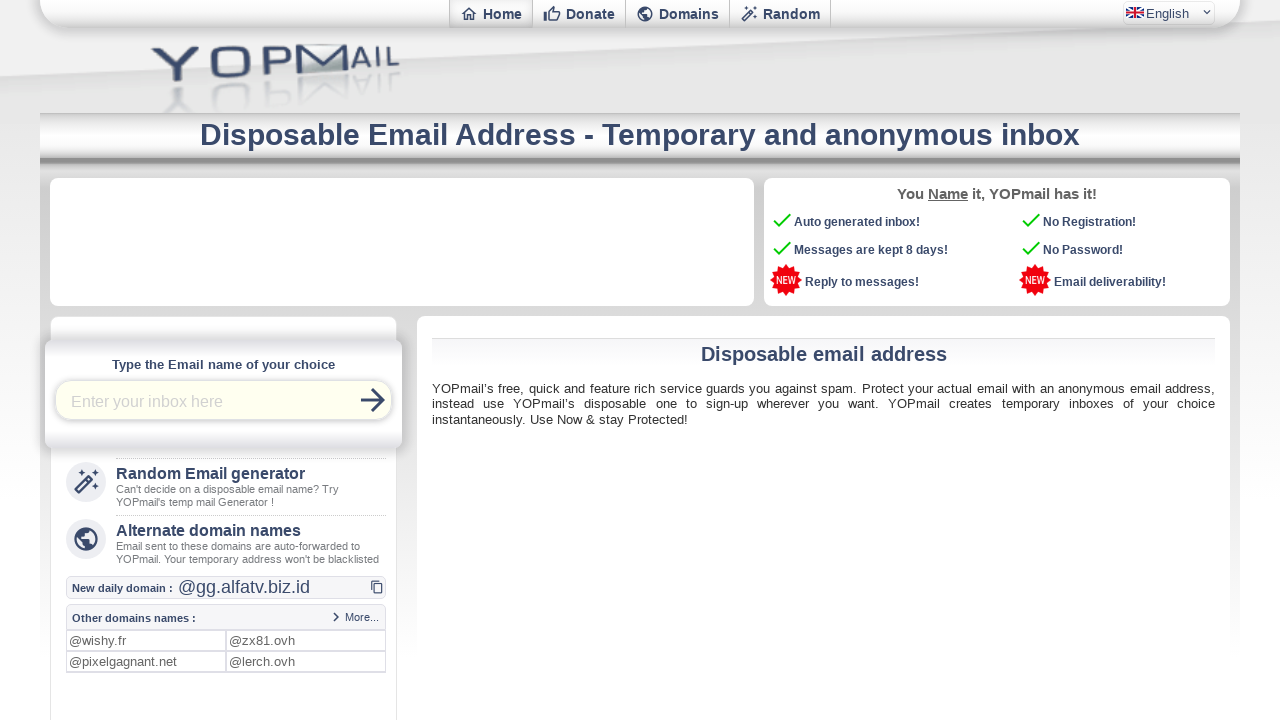

Navigated back to YopMail homepage to start fresh
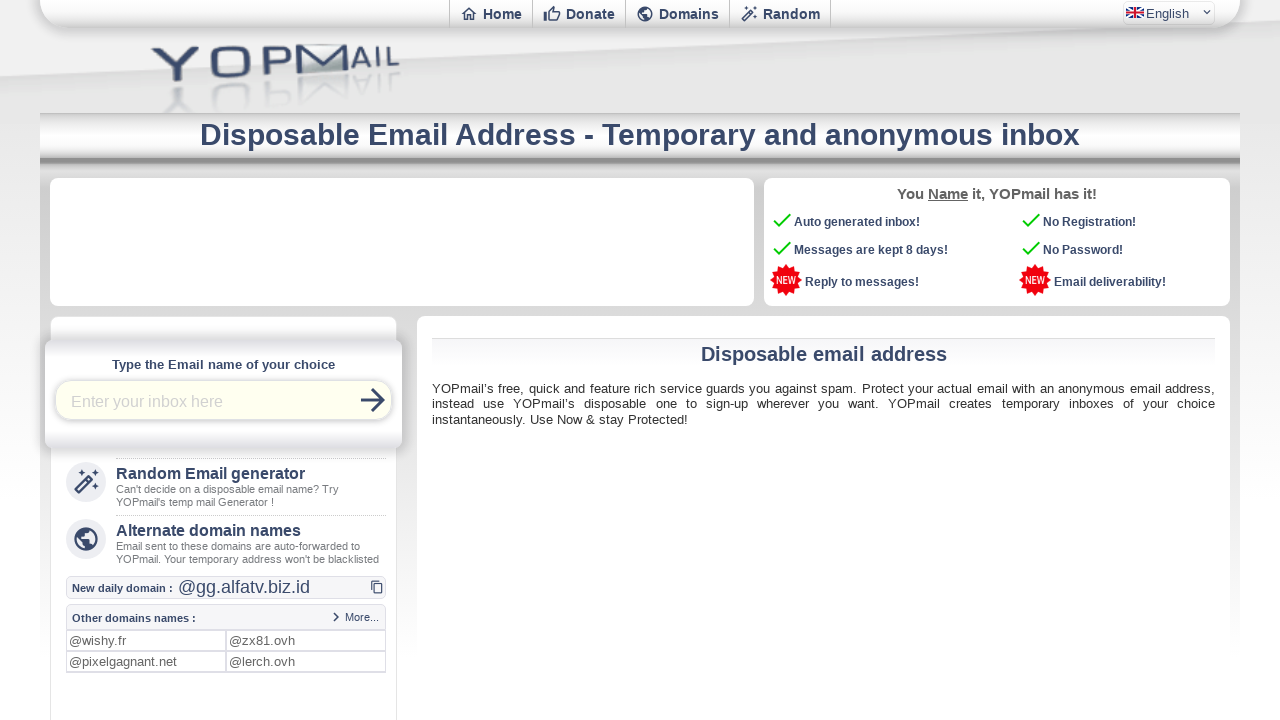

Clicked inbox input field (iteration 2) at (213, 400) on [placeholder="Enter your inbox here"]
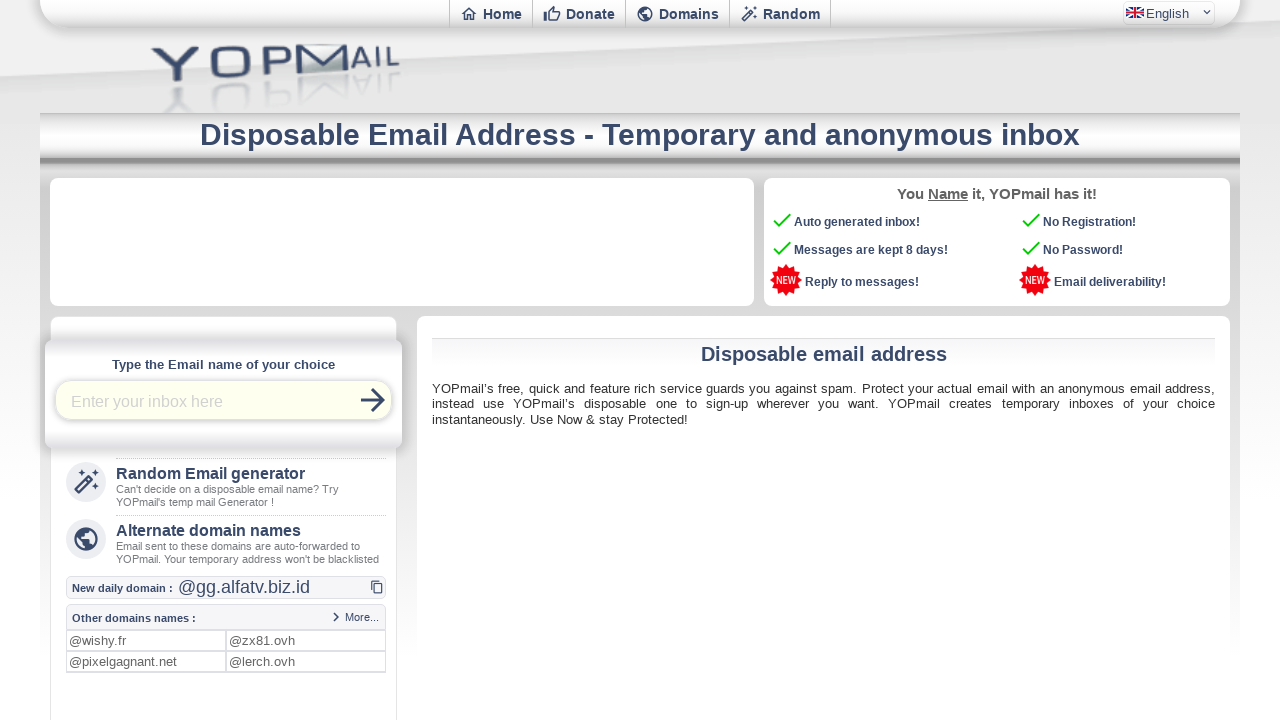

Filled inbox field with email address 'hp_emp_anud_0111' on [placeholder="Enter your inbox here"]
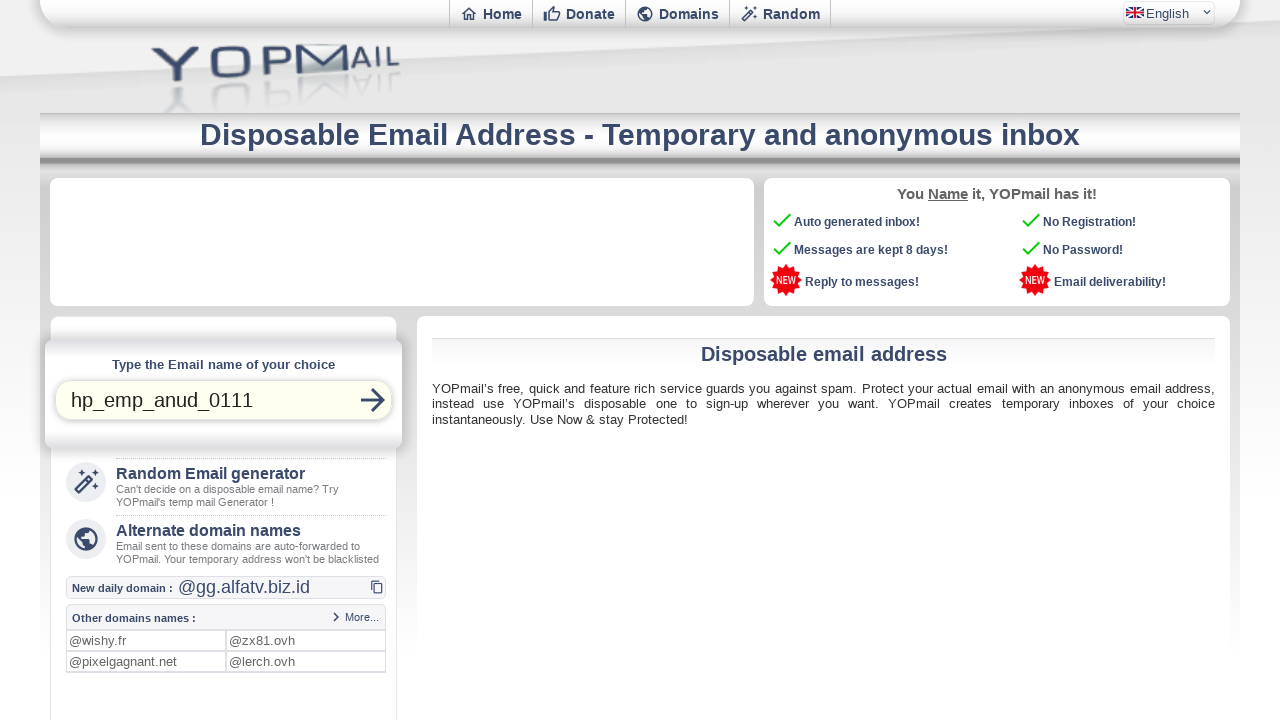

Clicked Home link at (491, 14) on text=Home
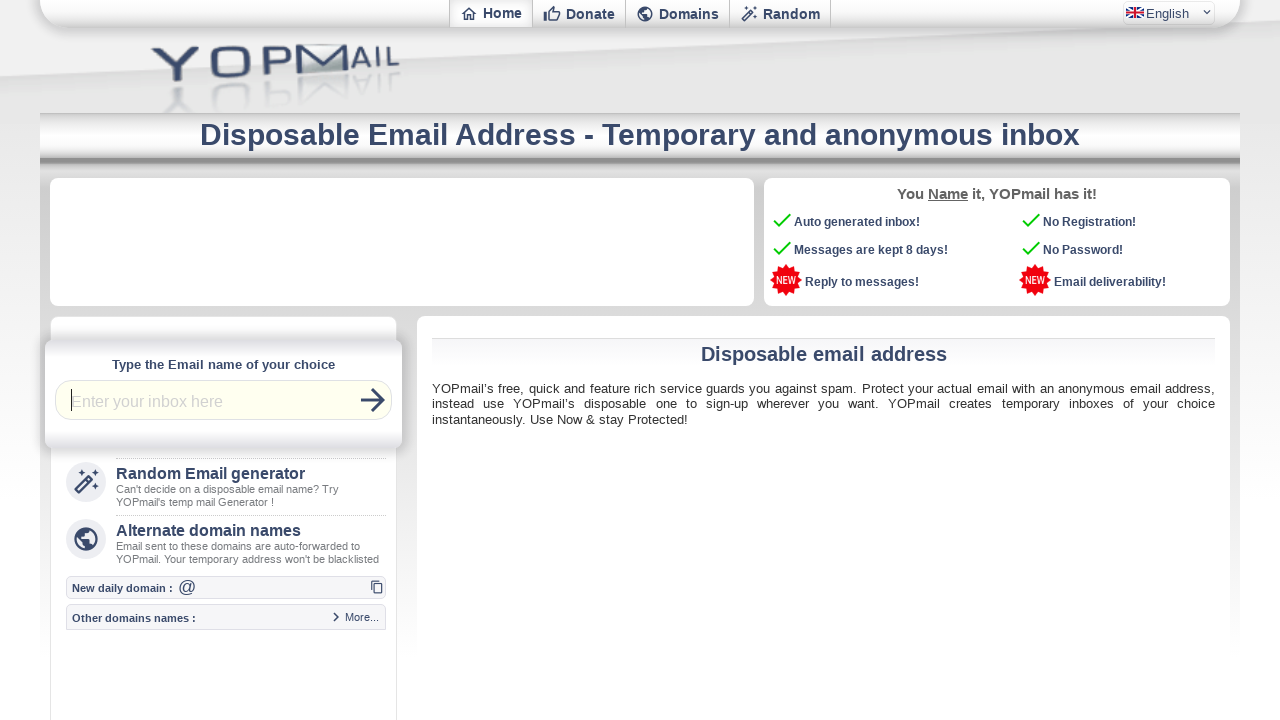

Clicked inbox input field again at (213, 400) on [placeholder="Enter your inbox here"]
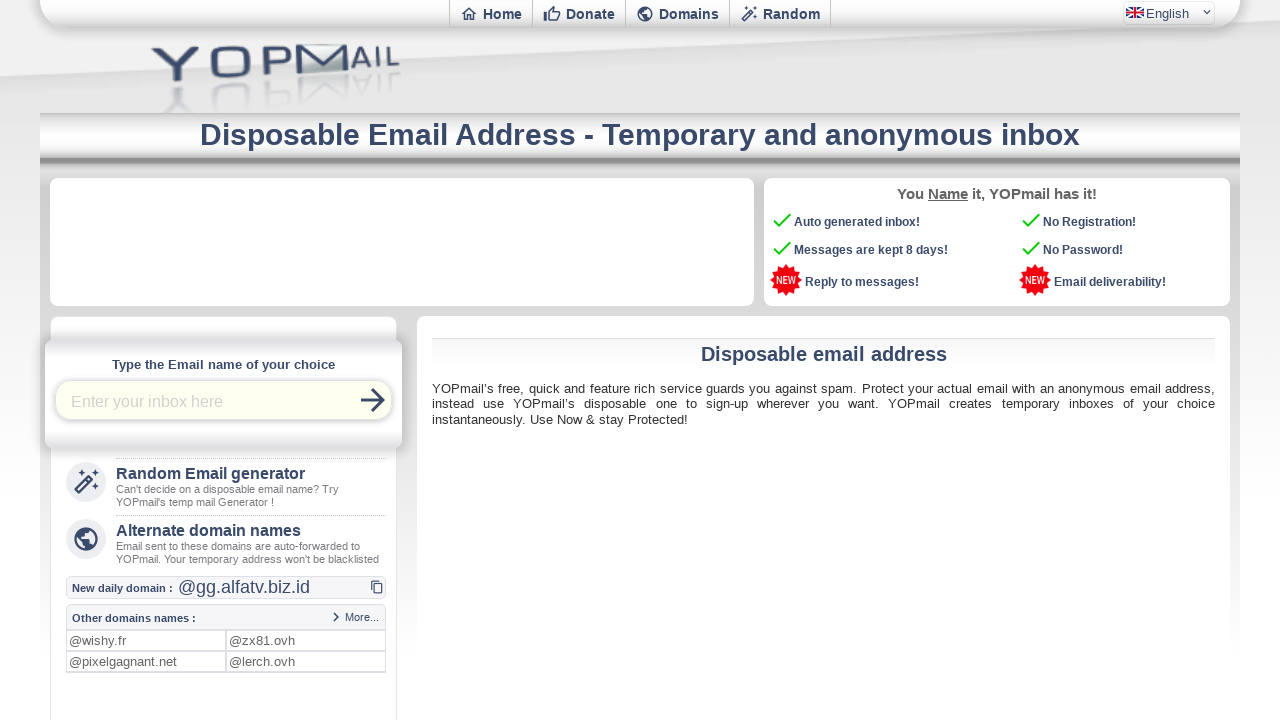

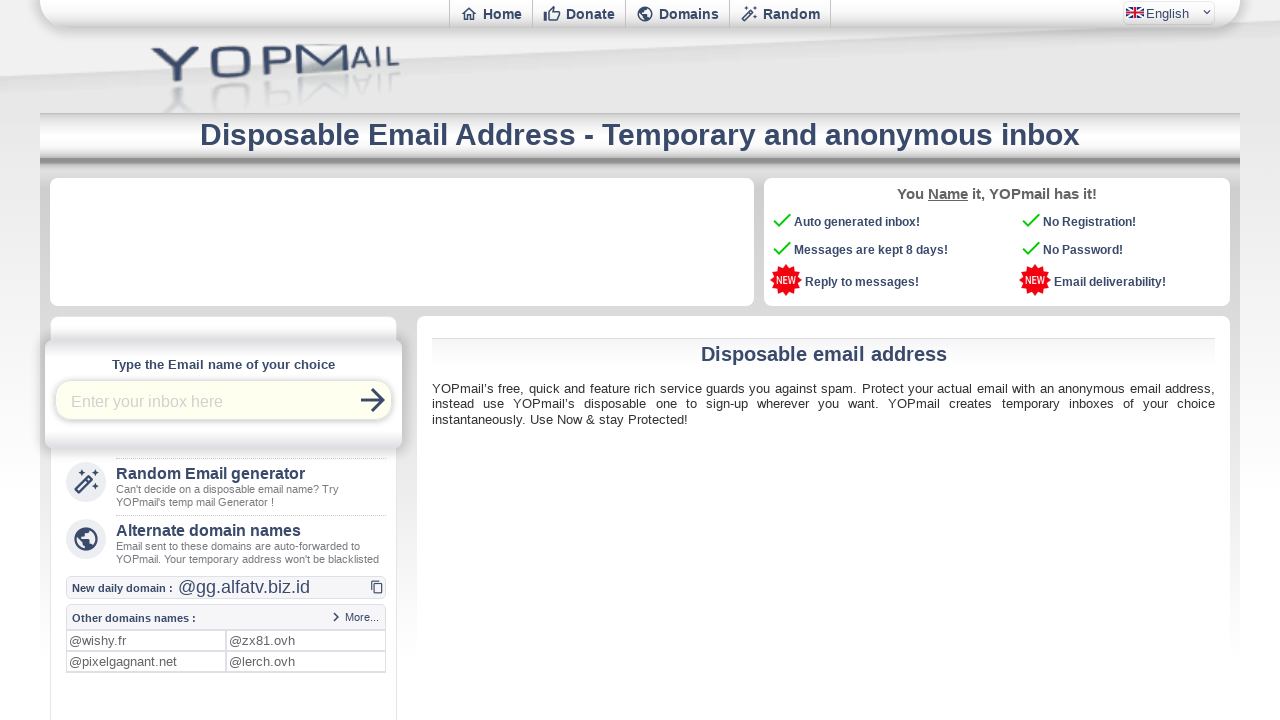